Tests handling of browser alert dialogs by setting up a dialog listener and clicking a confirm button

Starting URL: https://rahulshettyacademy.com/AutomationPractice/

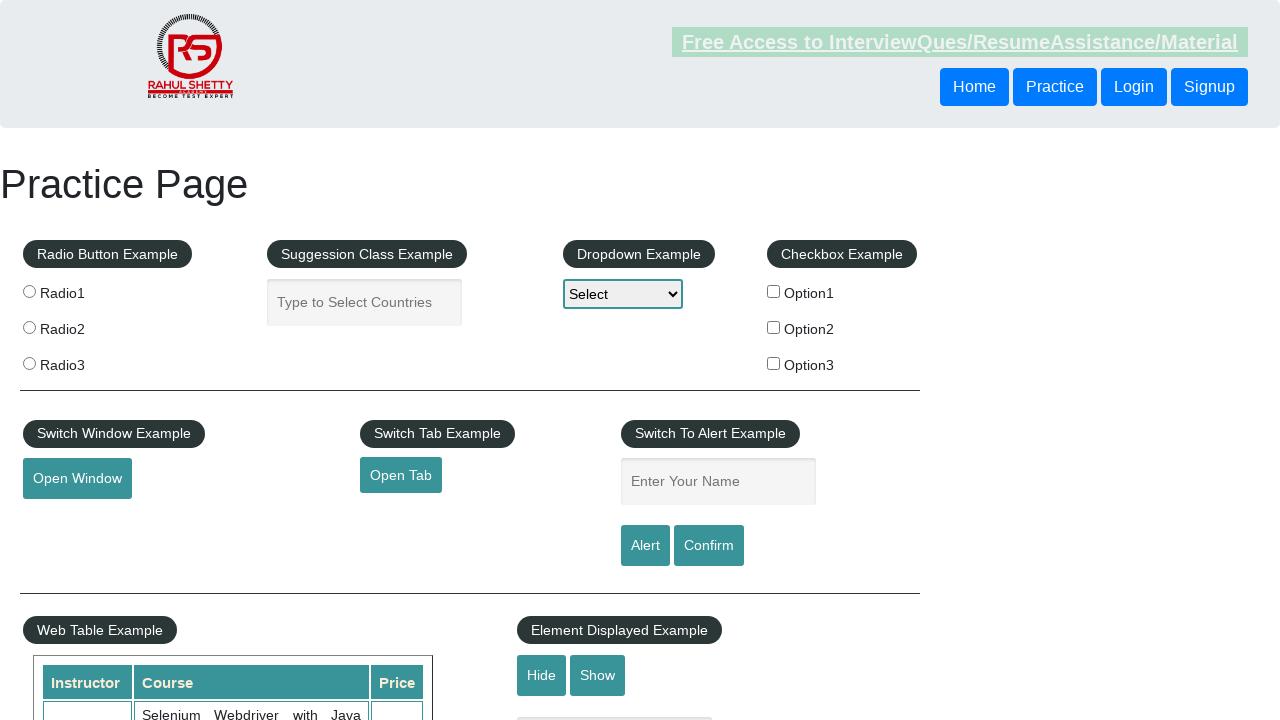

Set up dialog listener to automatically accept alerts
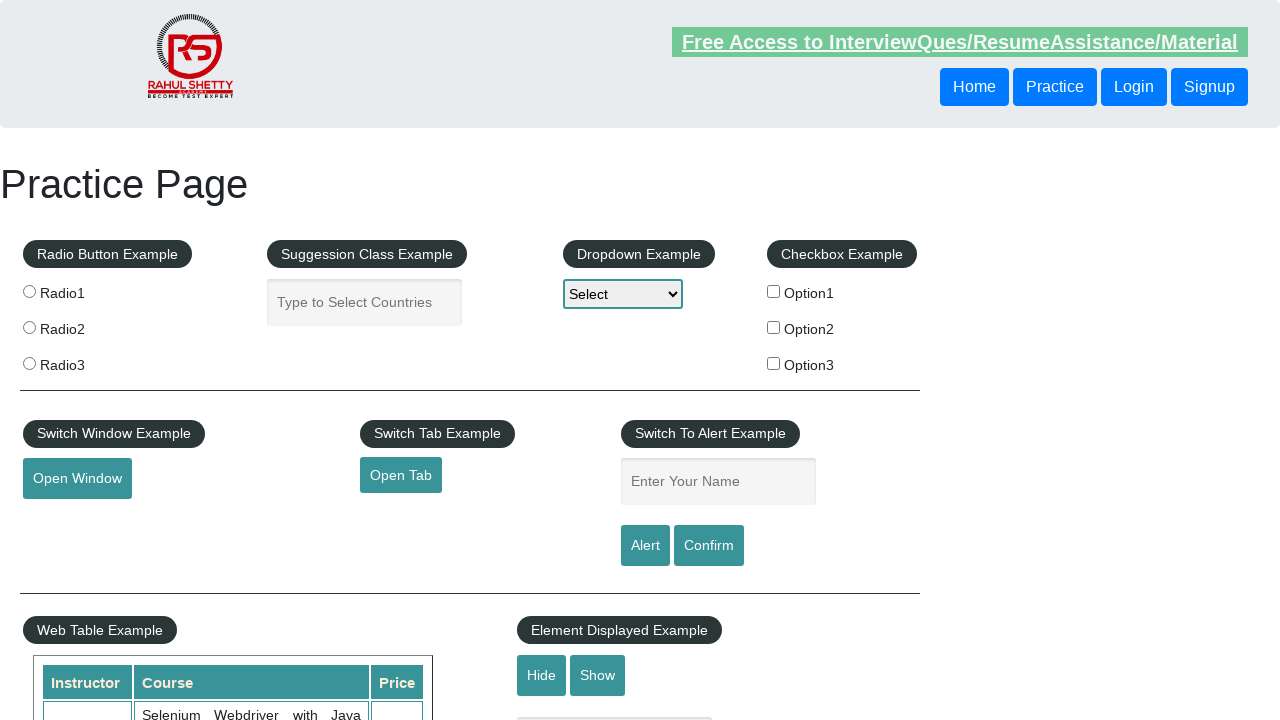

Clicked Confirm button to trigger alert dialog at (709, 546) on internal:role=button[name="Confirm"i]
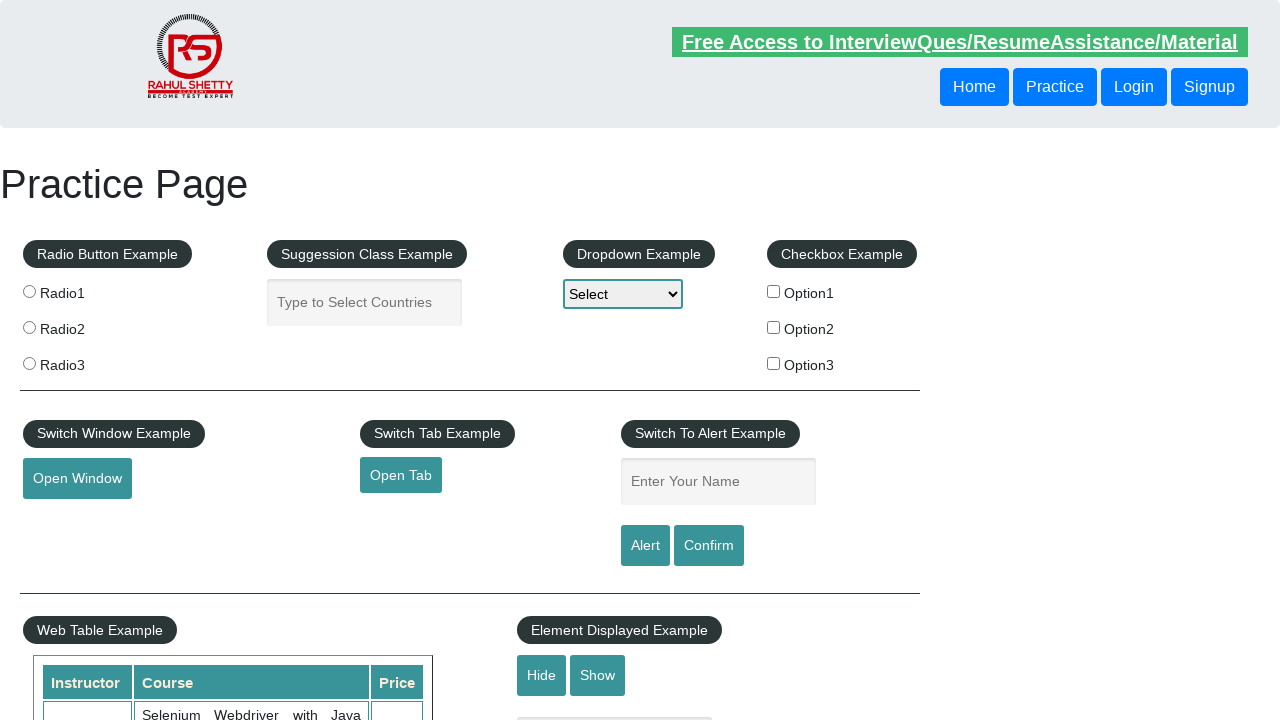

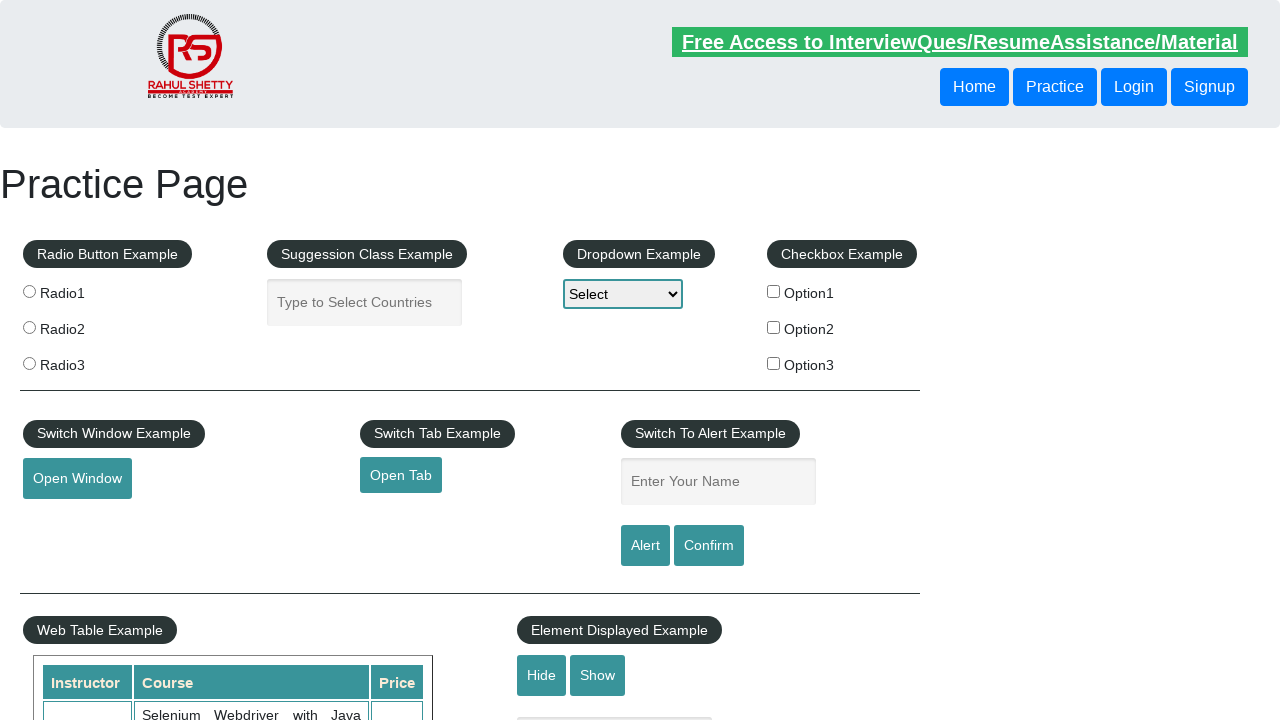